Tests checkbox functionality on a practice page by clicking various checkboxes and their associated elements to toggle states

Starting URL: https://www.tutorialspoint.com/selenium/practice/check-box.php

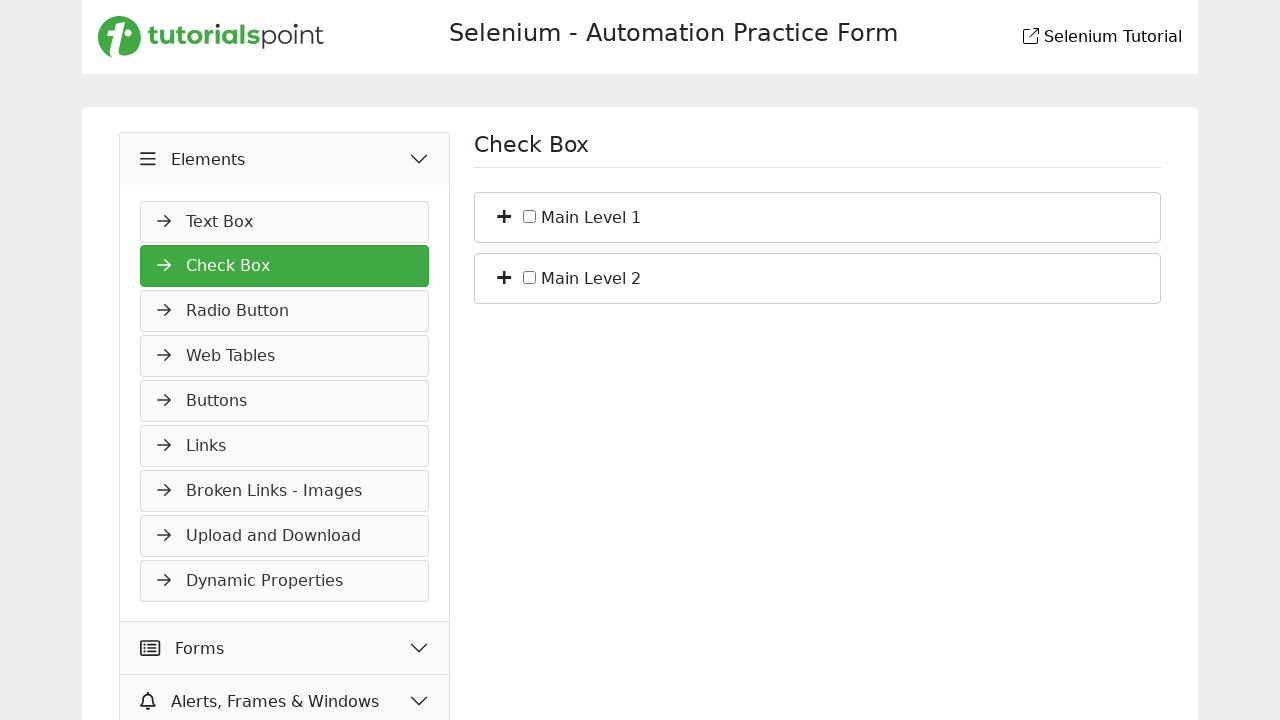

Navigated to checkbox practice page
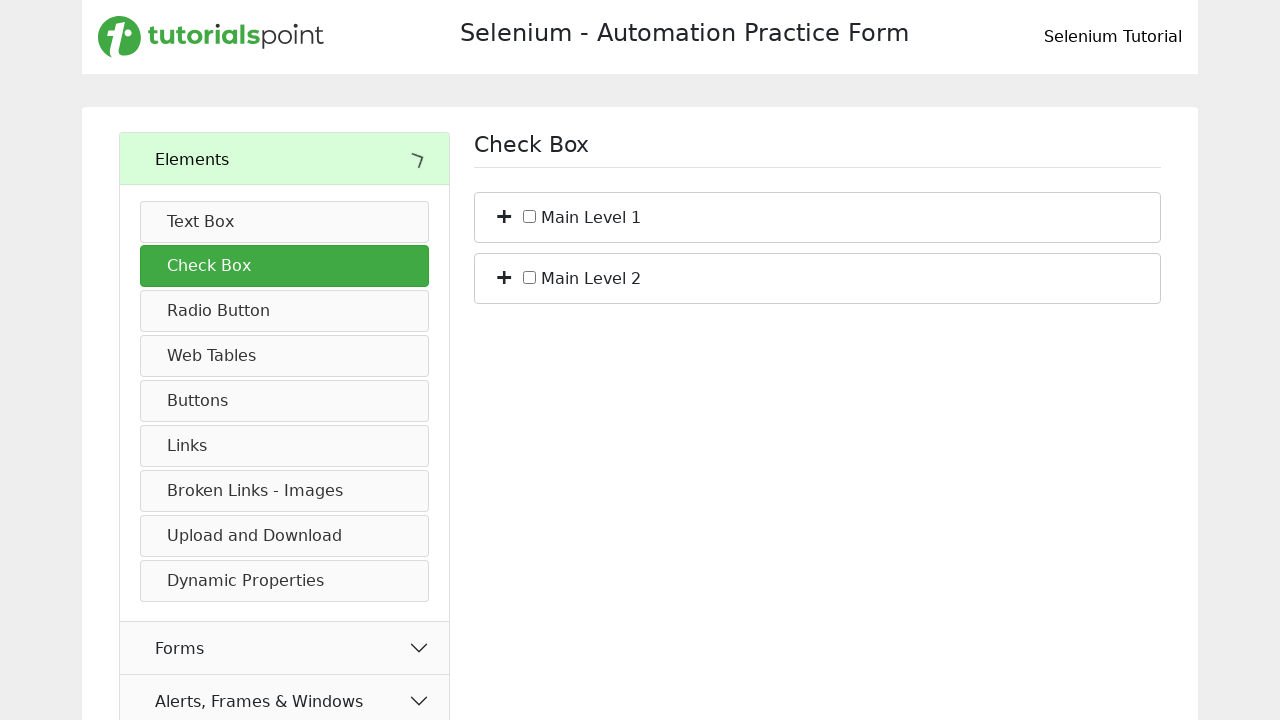

Clicked first checkbox section toggle/label at (504, 215) on xpath=//*[@id='bs_1']/span[1]
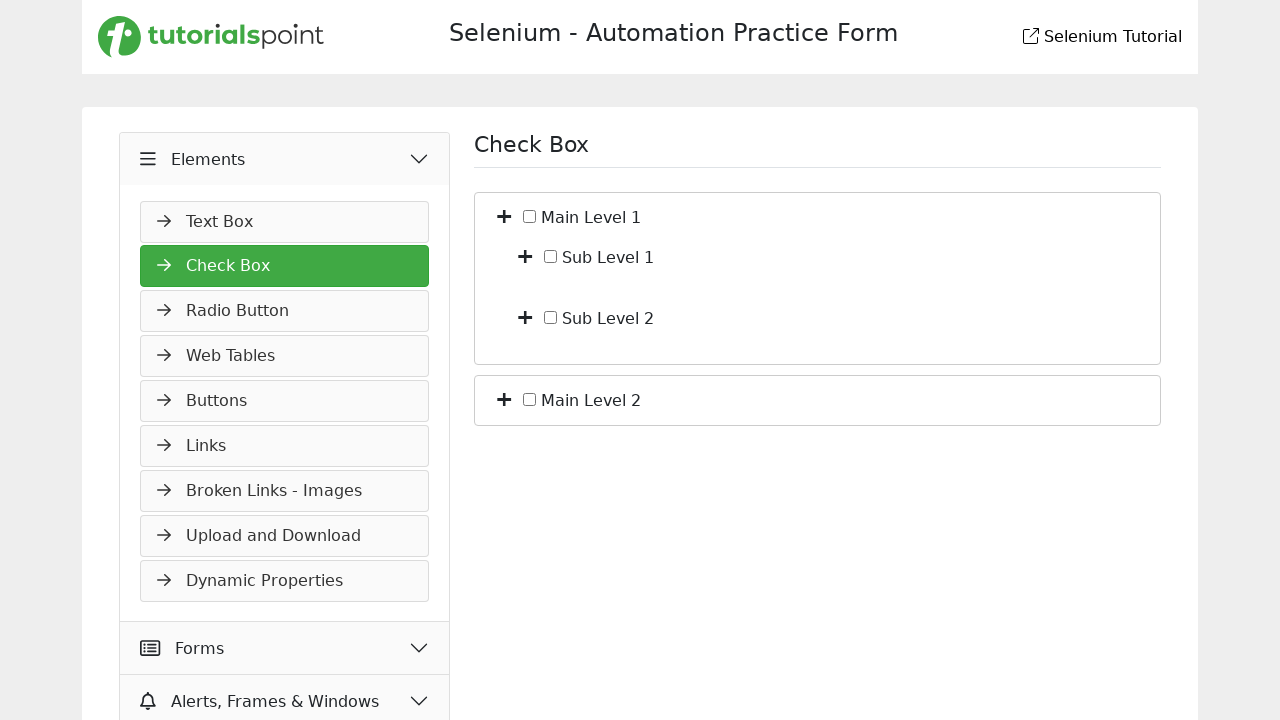

Clicked checkbox c_bs_1 at (530, 216) on #c_bs_1
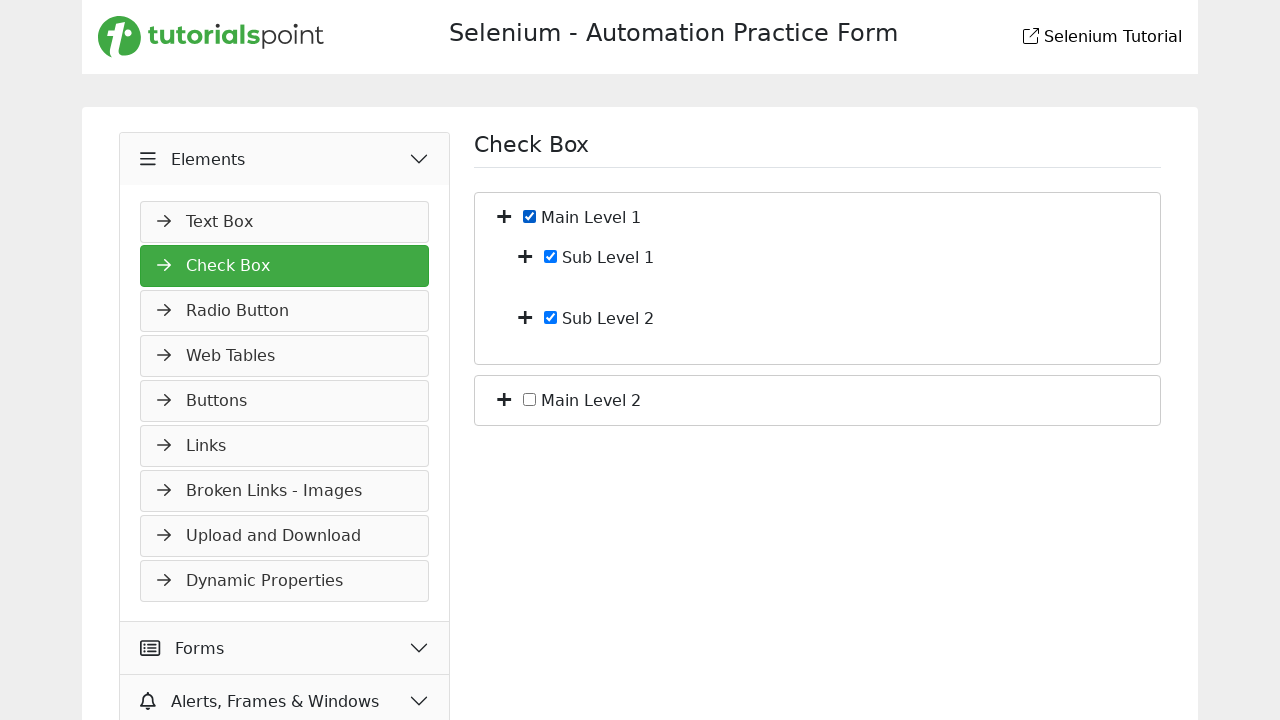

Clicked checkbox c_bf_2 at (551, 317) on #c_bf_2
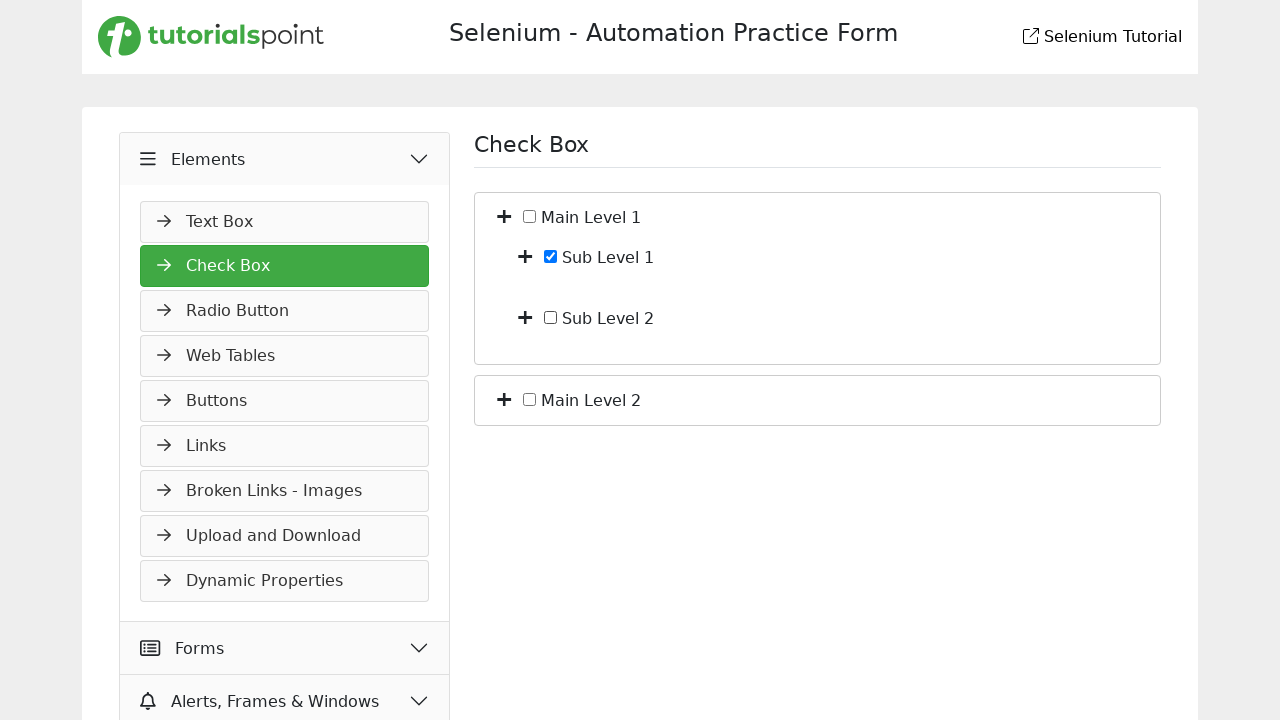

Clicked second checkbox section toggle/label at (504, 398) on xpath=//*[@id='bs_2']/span[1]
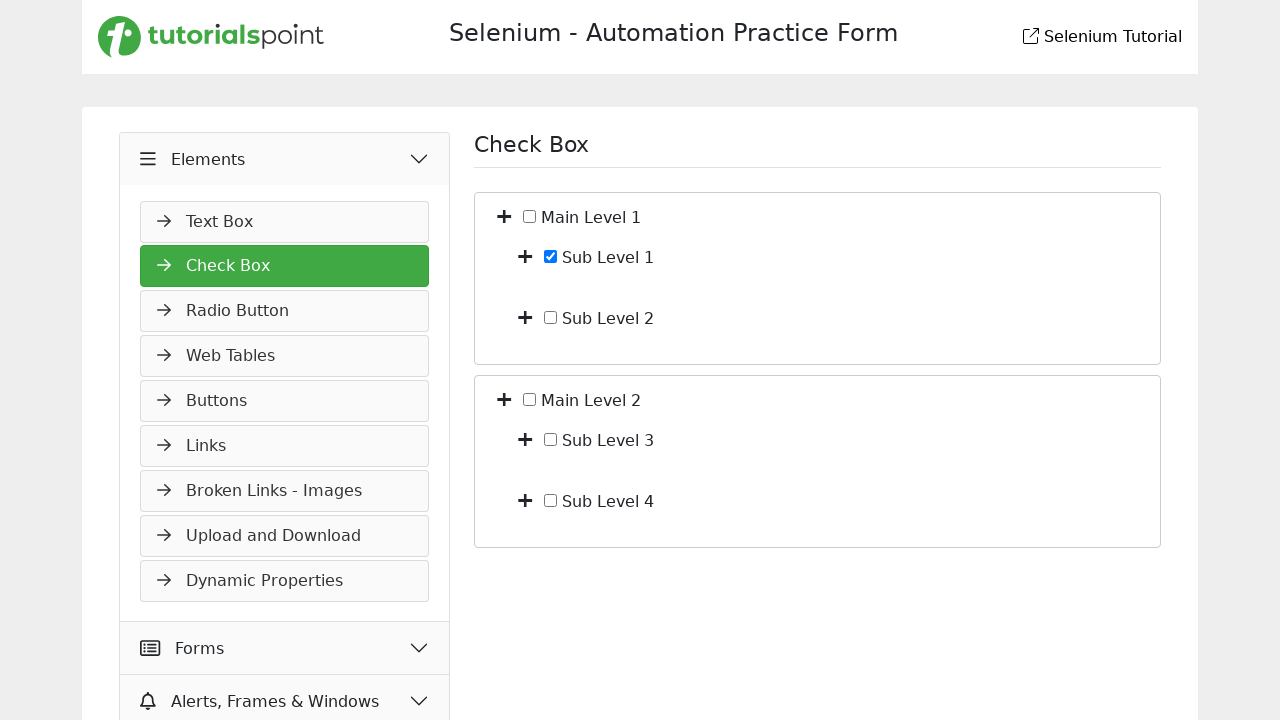

Clicked checkbox c_bf_4 at (551, 500) on #c_bf_4
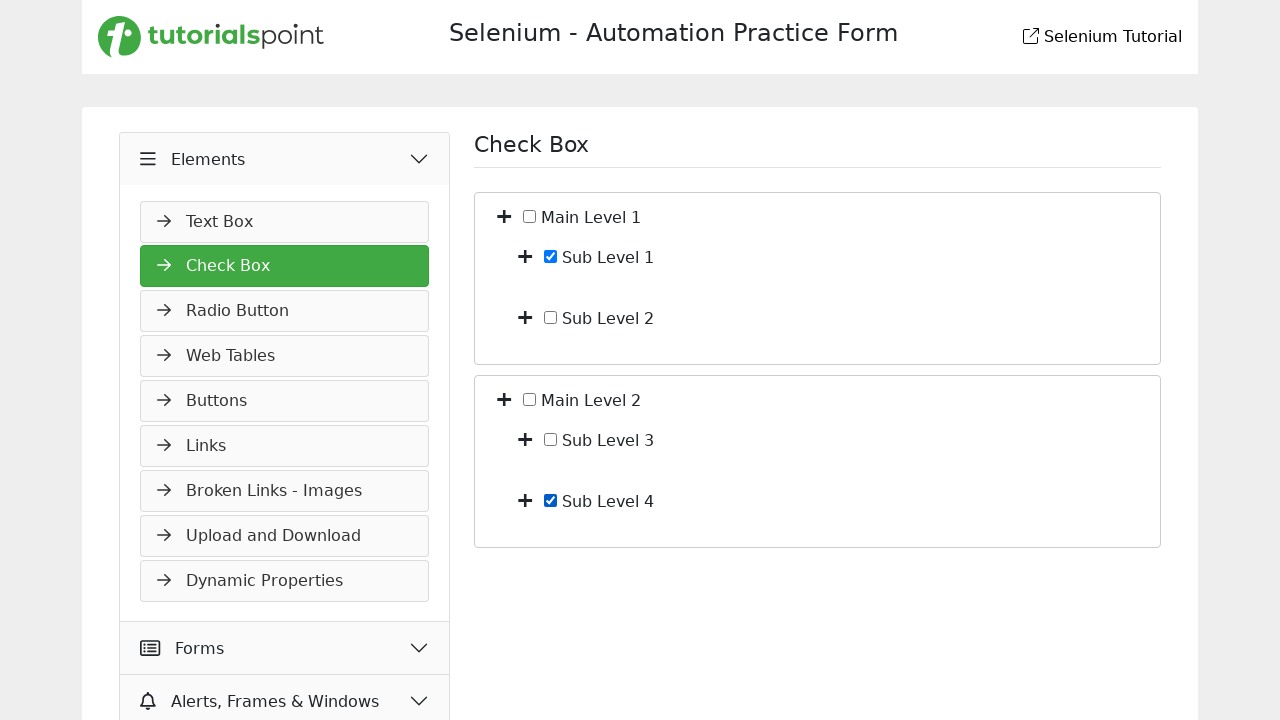

Clicked checkbox c_bf_3 at (551, 439) on #c_bf_3
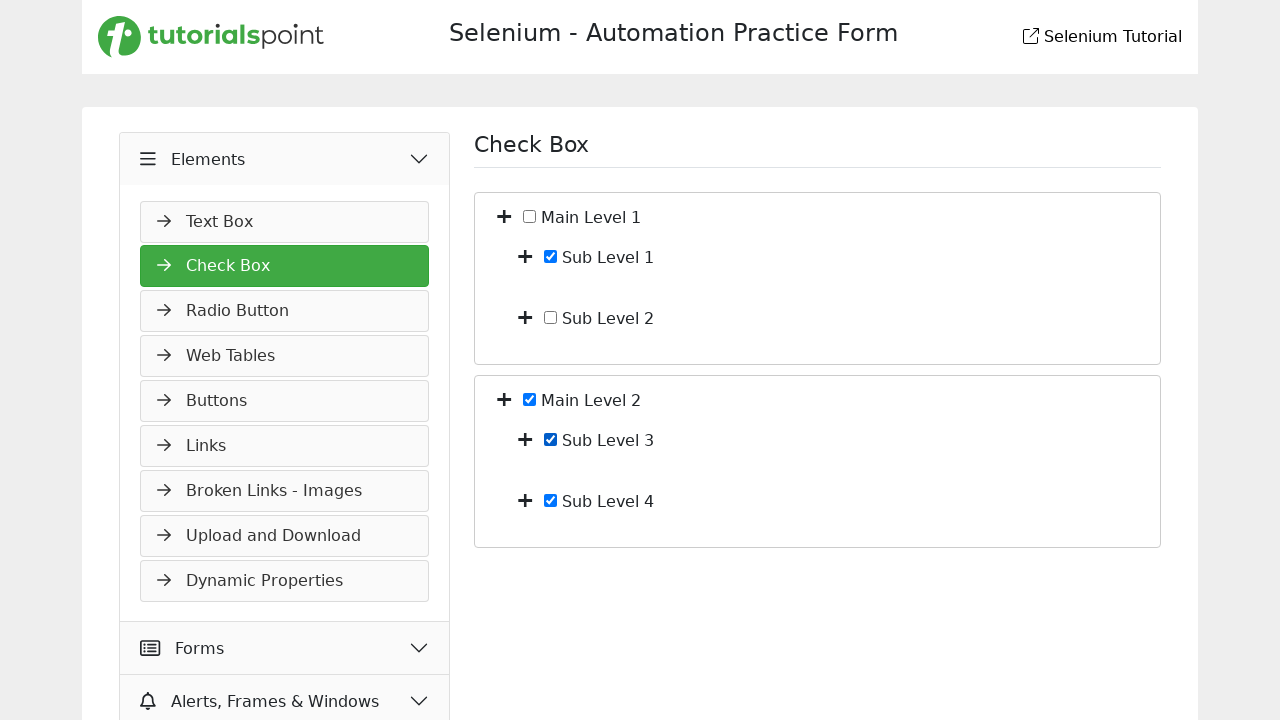

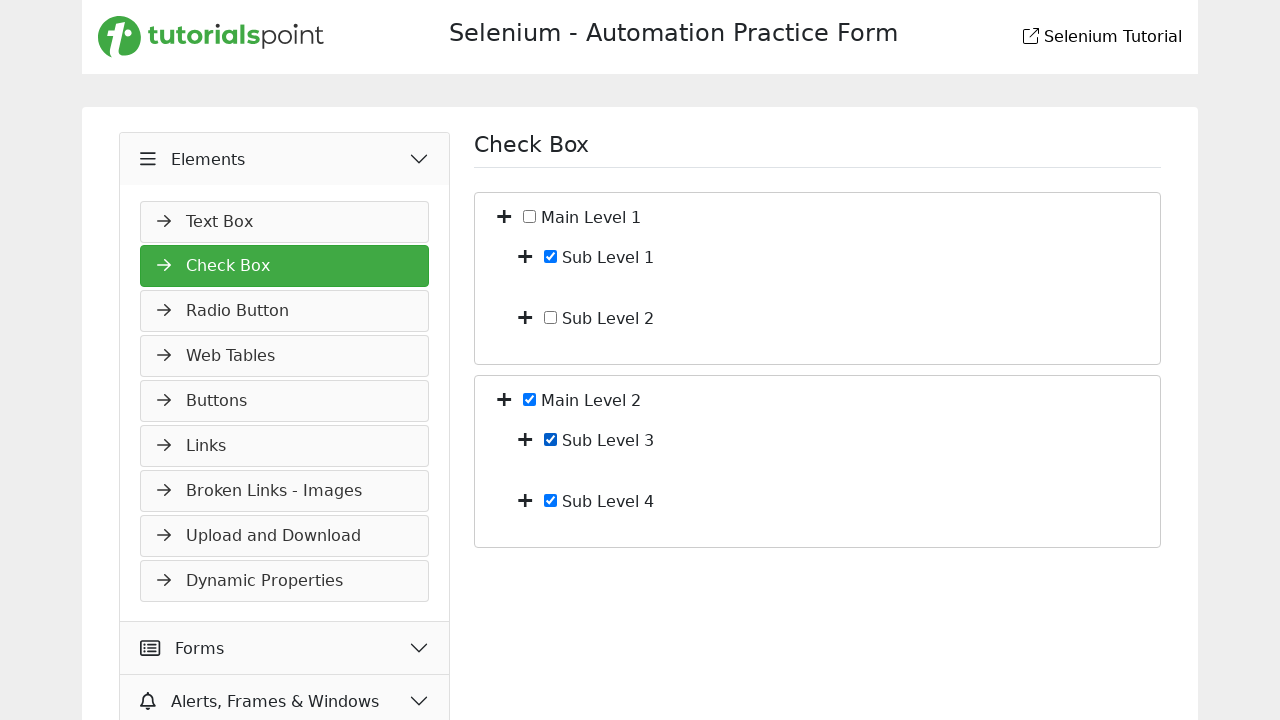